Tests drag and drop functionality on jQuery UI demo page by dragging an element and dropping it onto a target area

Starting URL: https://jqueryui.com/droppable/

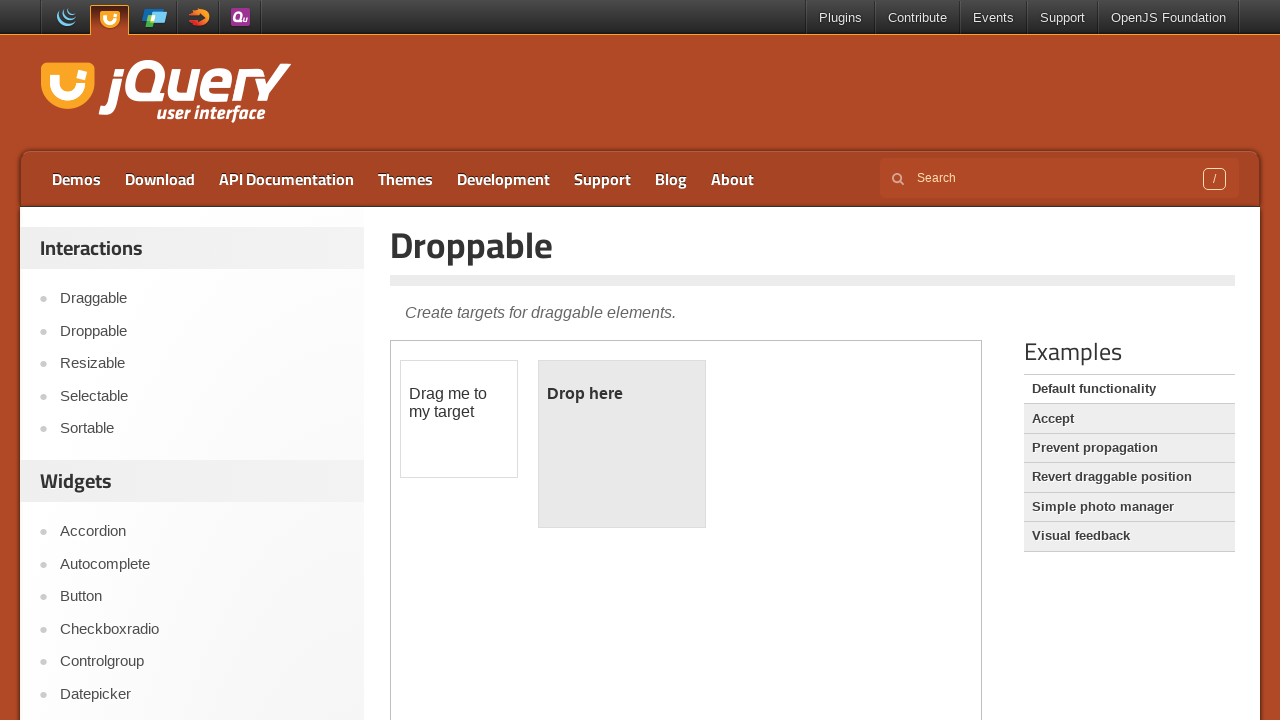

Located iframe containing drag and drop demo
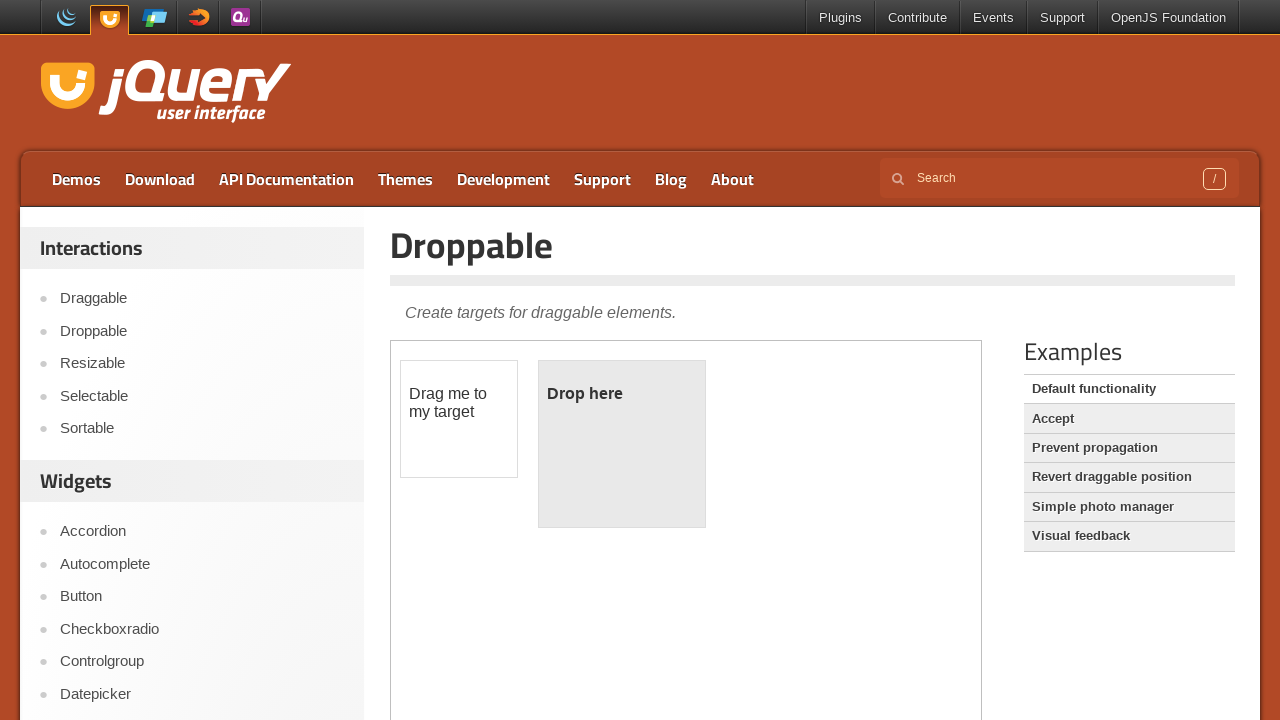

Located draggable element
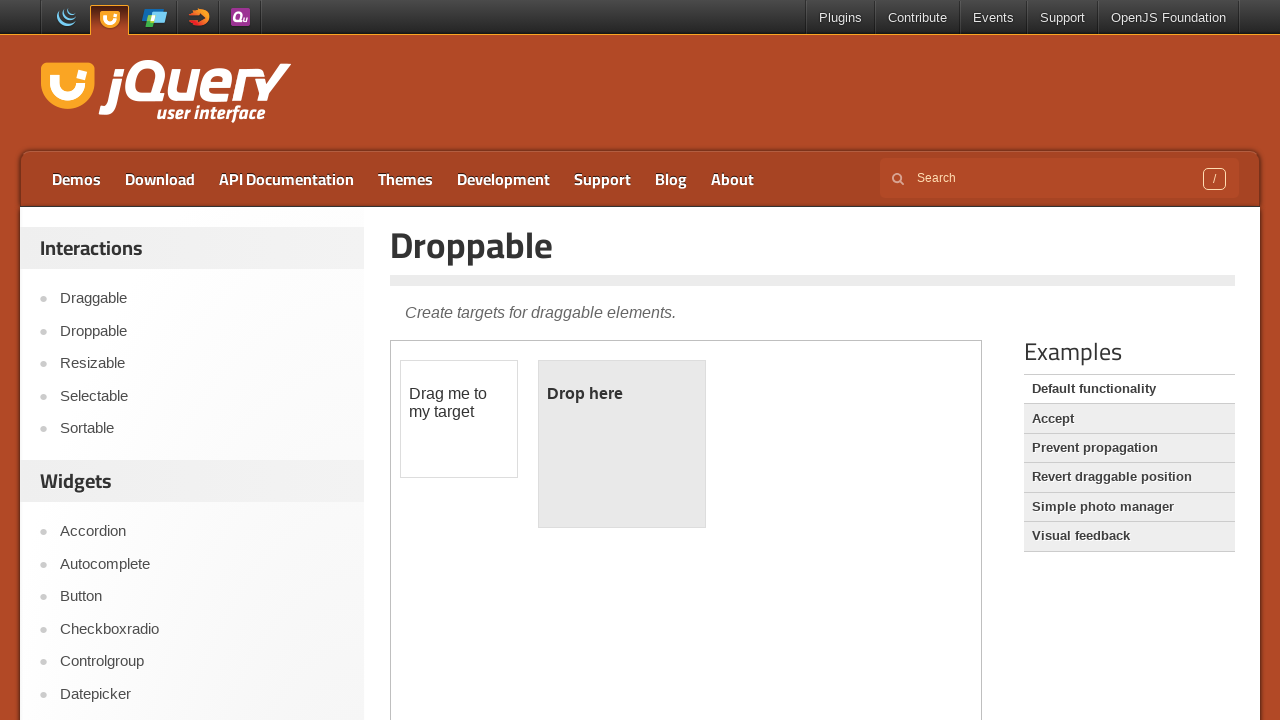

Located droppable target area
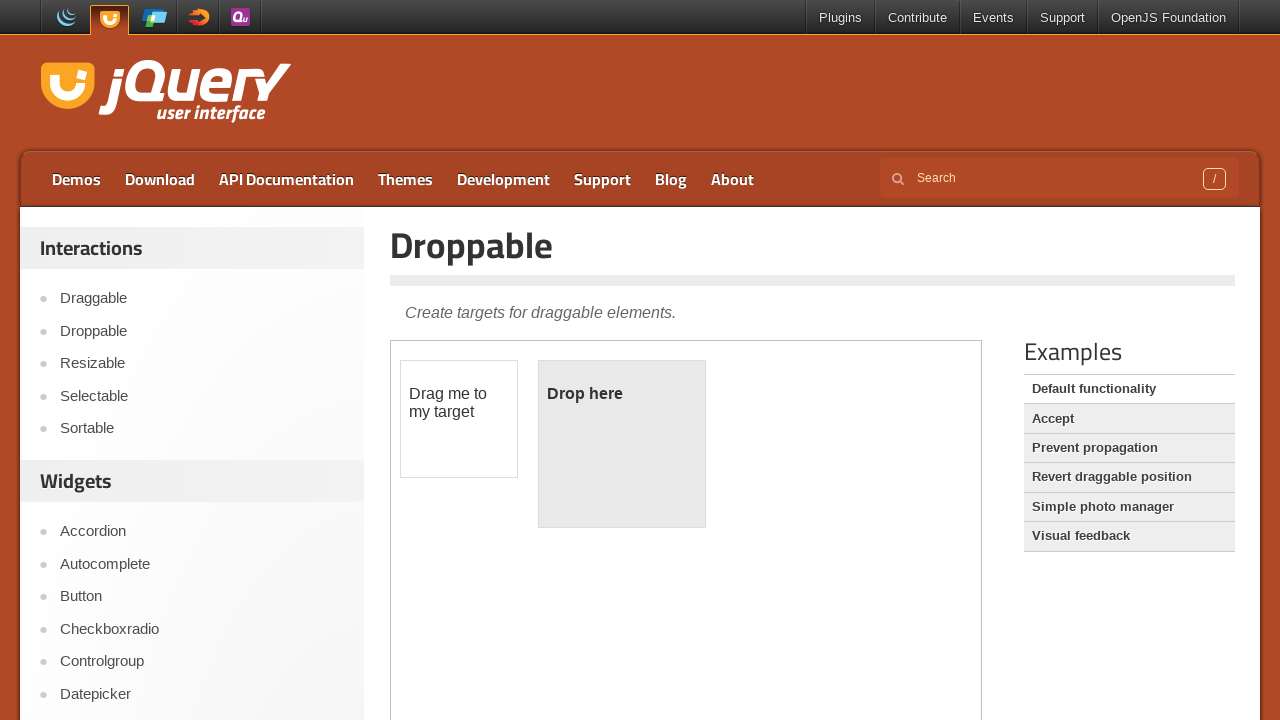

Dragged element onto droppable target area at (622, 444)
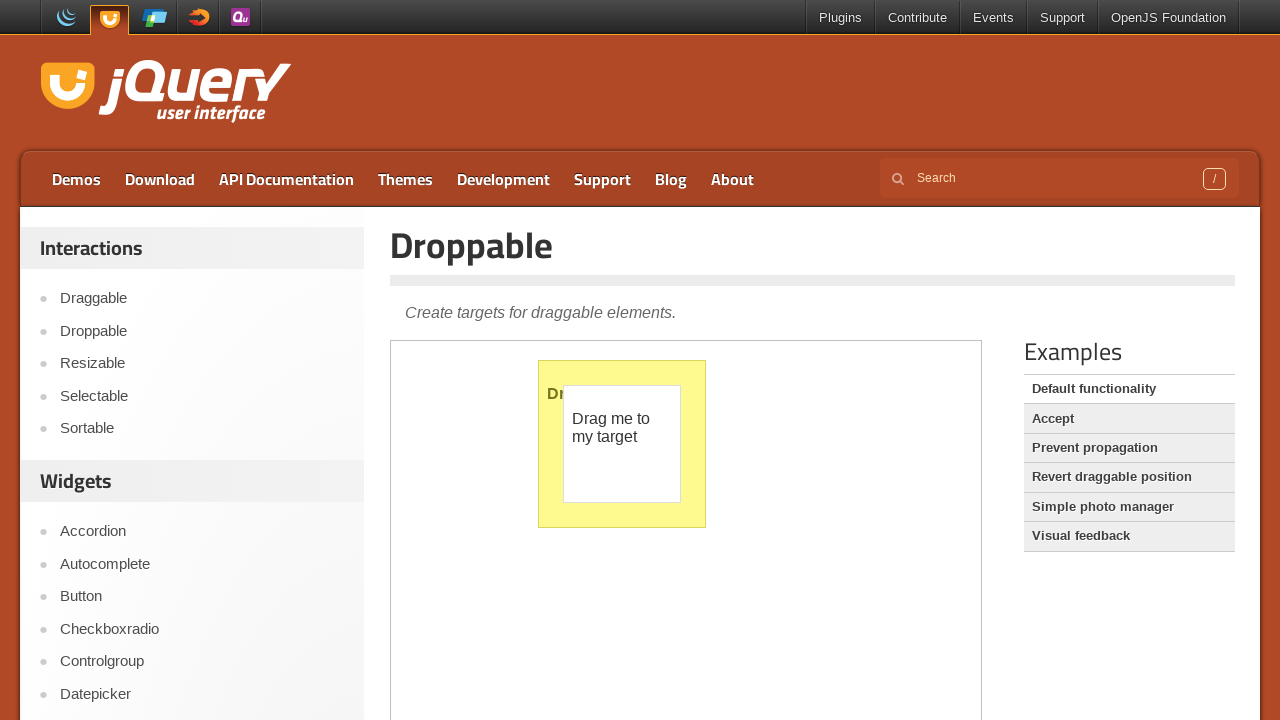

Refreshed the page
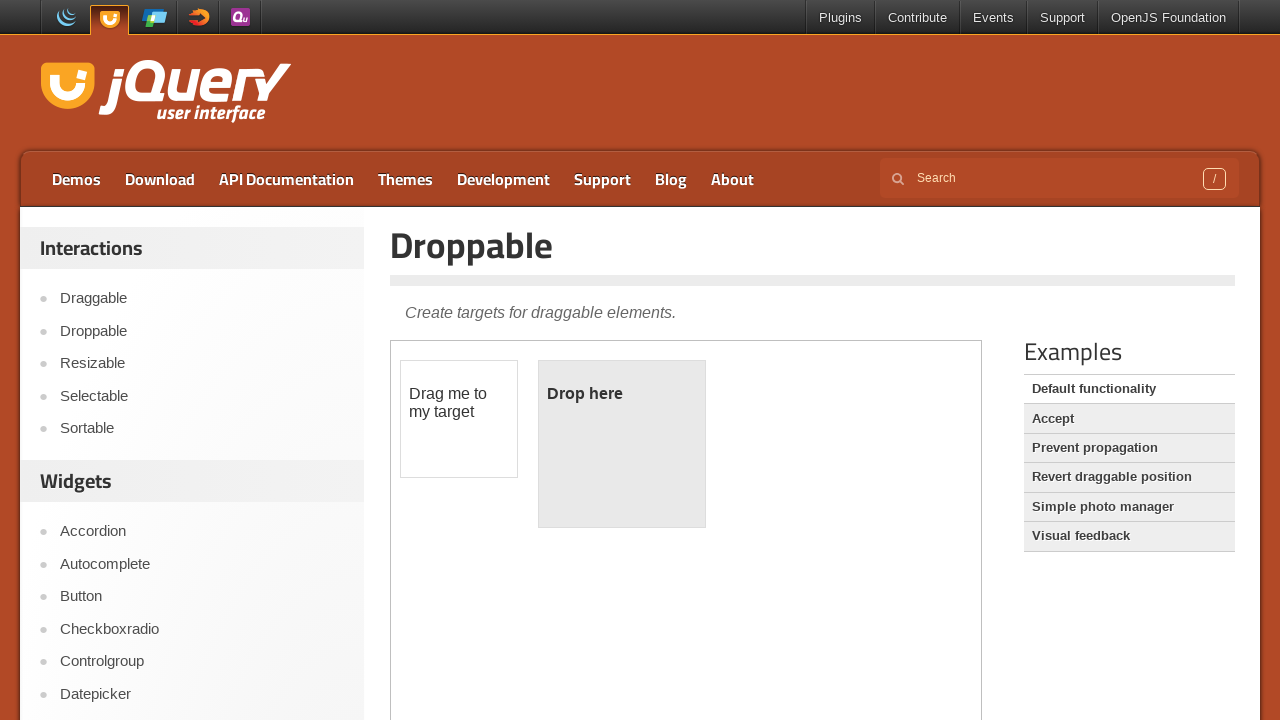

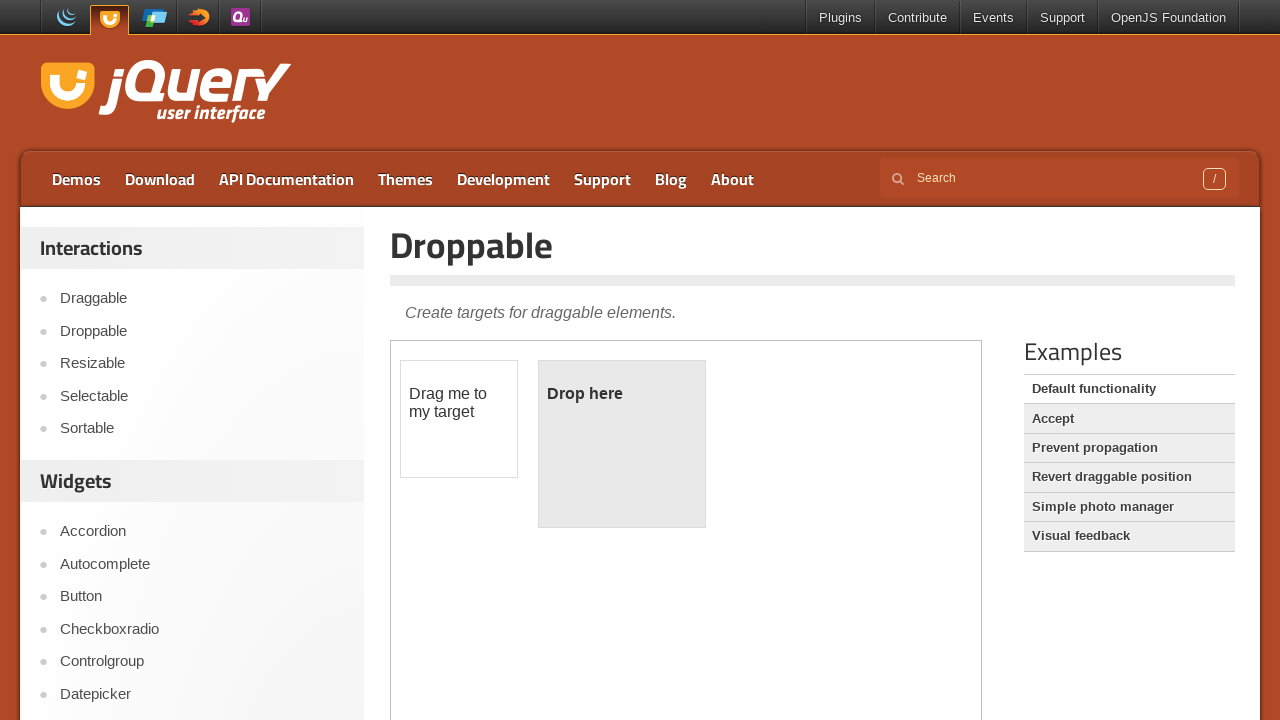